Tests the home page of demoblaze.com by verifying the page title is "STORE" and the URL is correct

Starting URL: https://www.demoblaze.com/

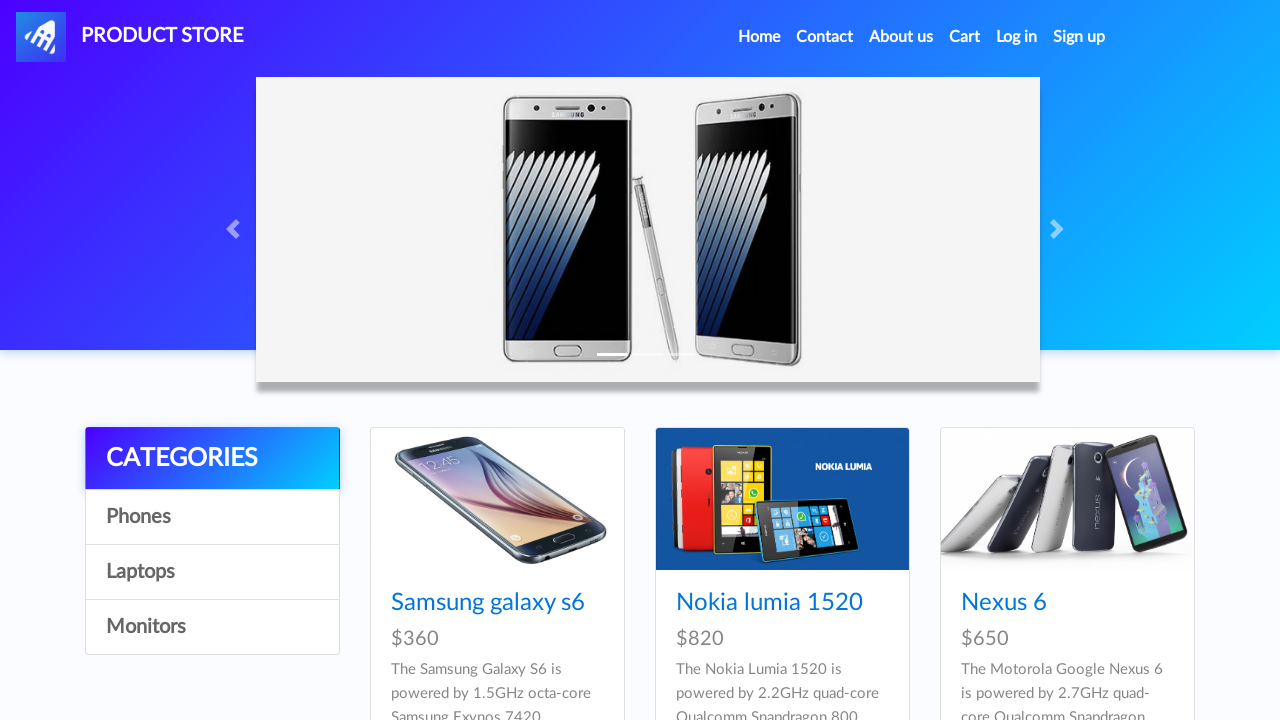

Navigated to https://www.demoblaze.com/
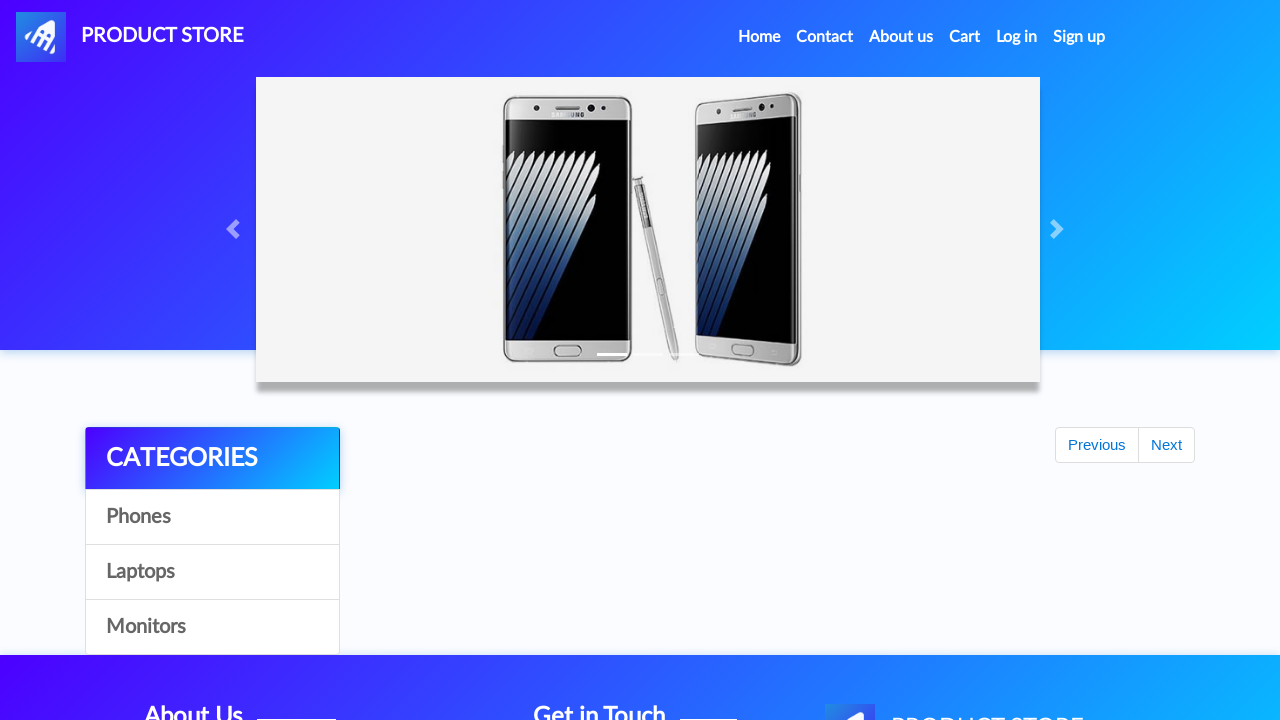

Verified page title is 'STORE'
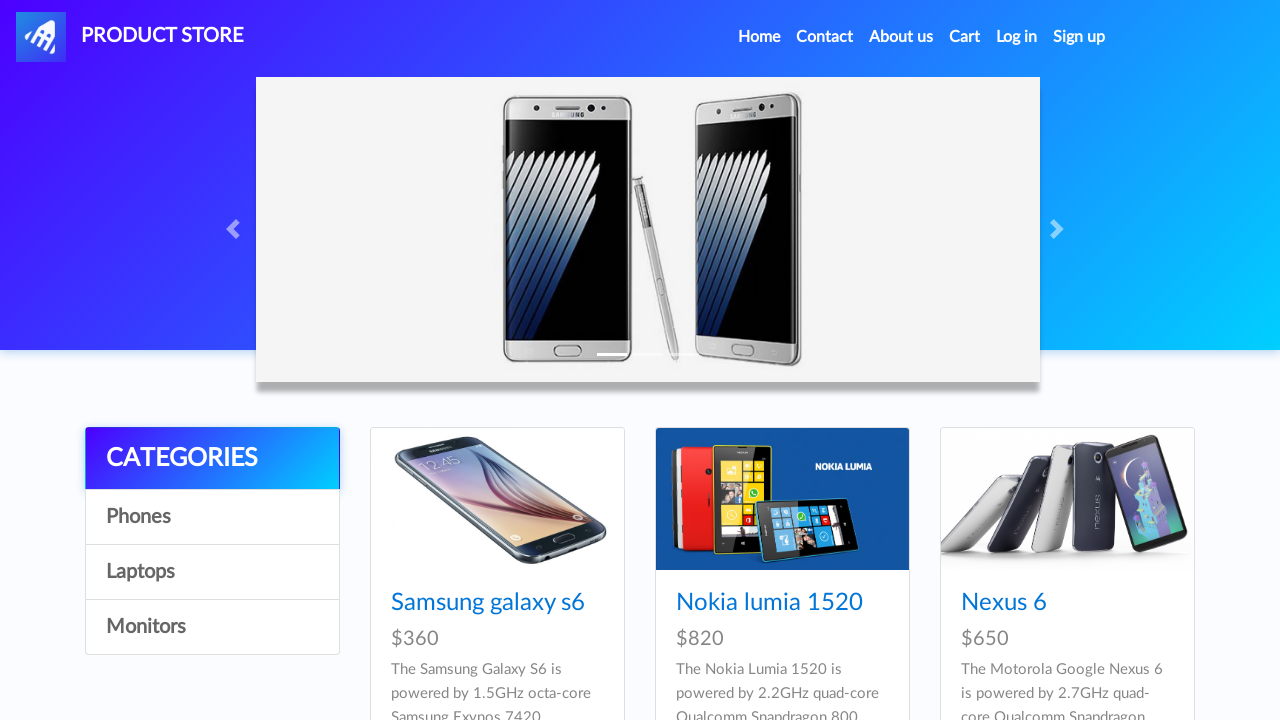

Verified URL is https://www.demoblaze.com/
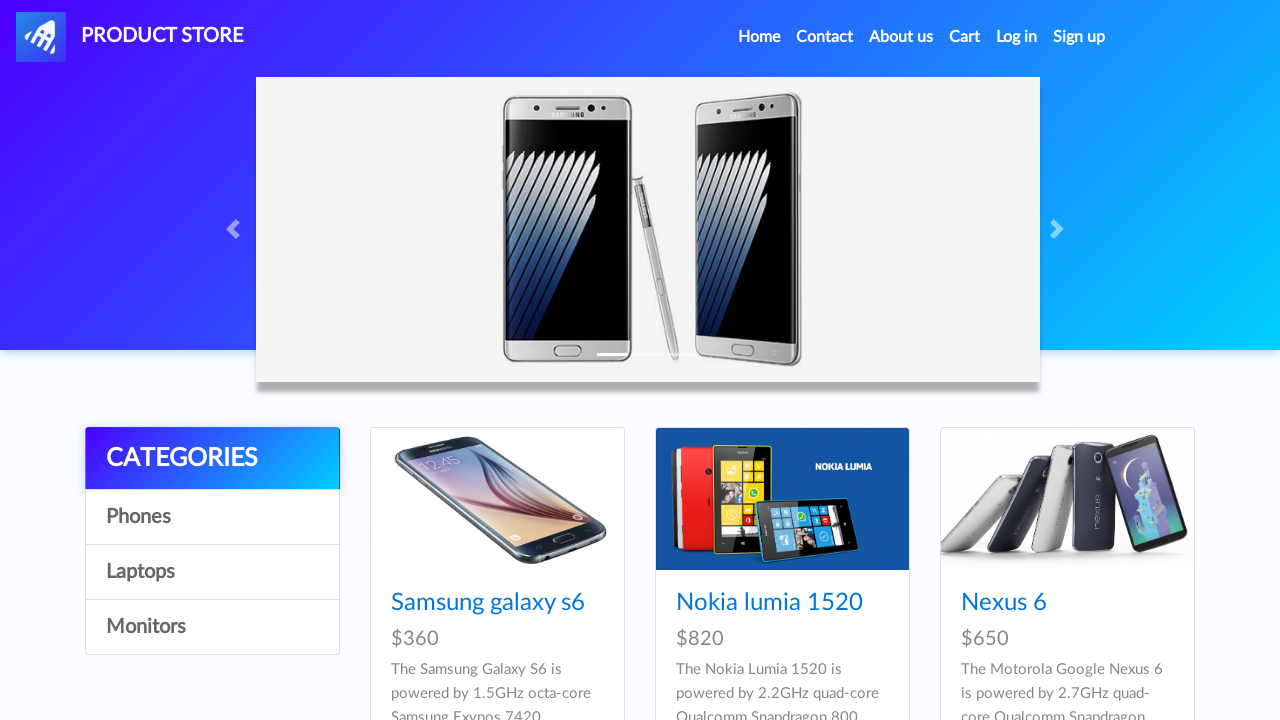

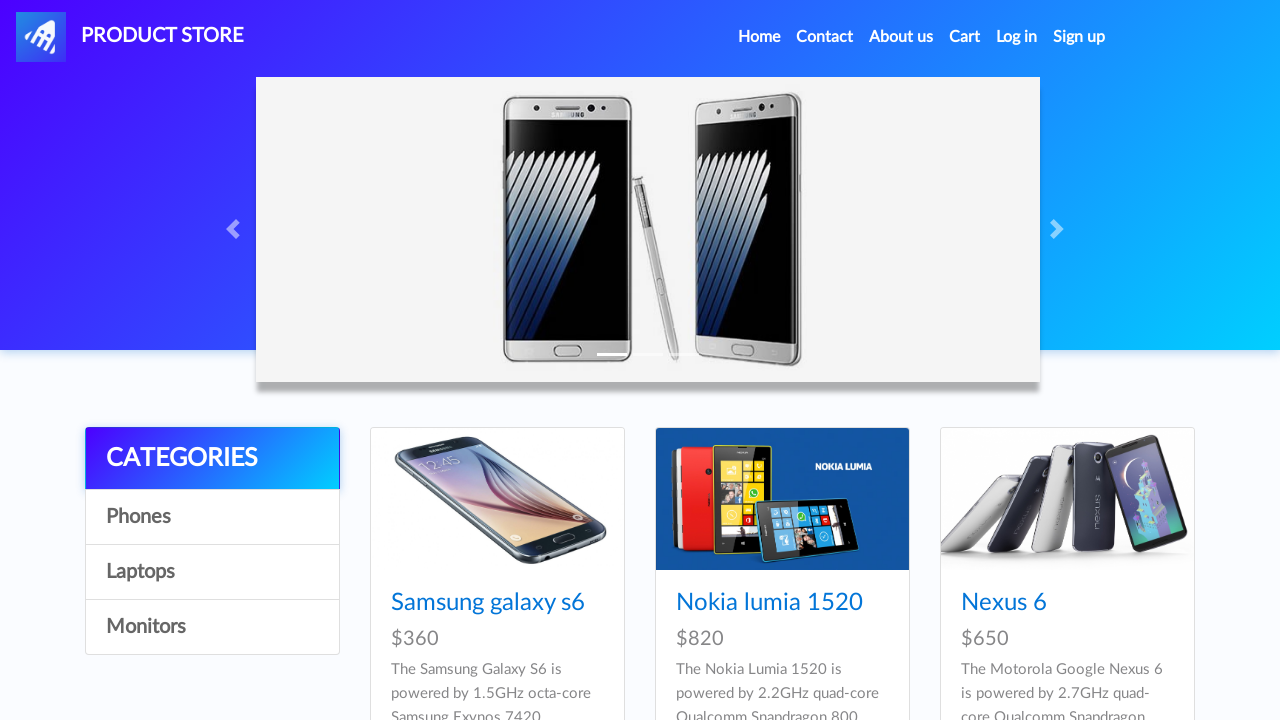